Tests JavaScript prompt alert handling by clicking a button to trigger a prompt dialog, entering text into the prompt, accepting it, and verifying the result is displayed on the page.

Starting URL: https://the-internet.herokuapp.com/javascript_alerts

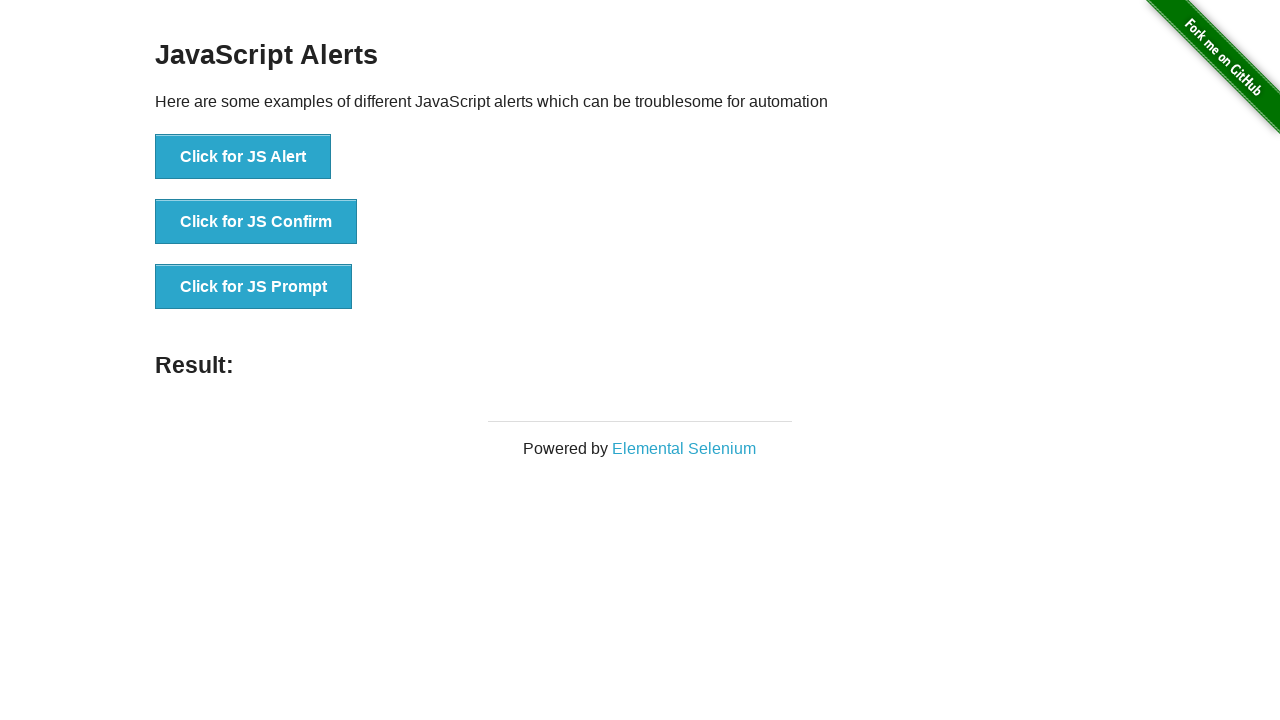

Set up dialog handler to accept prompt with text 'John'
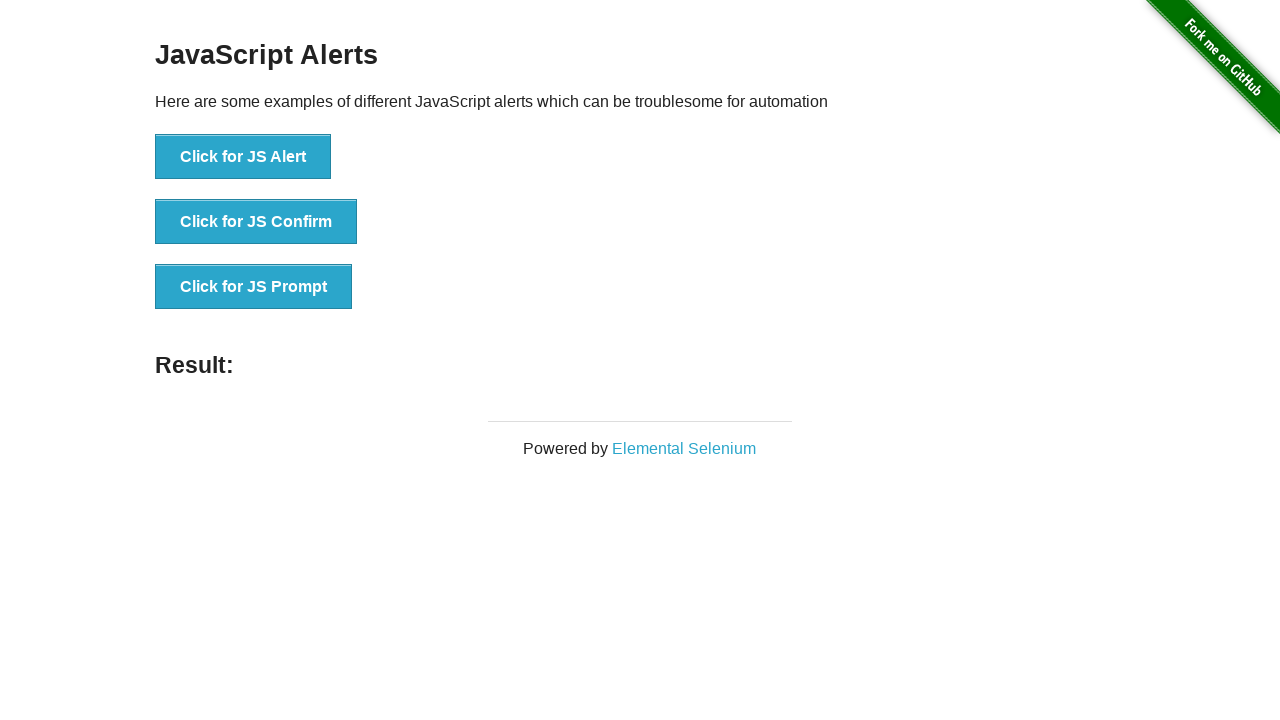

Clicked button to trigger JavaScript prompt alert at (254, 287) on xpath=//button[normalize-space()='Click for JS Prompt']
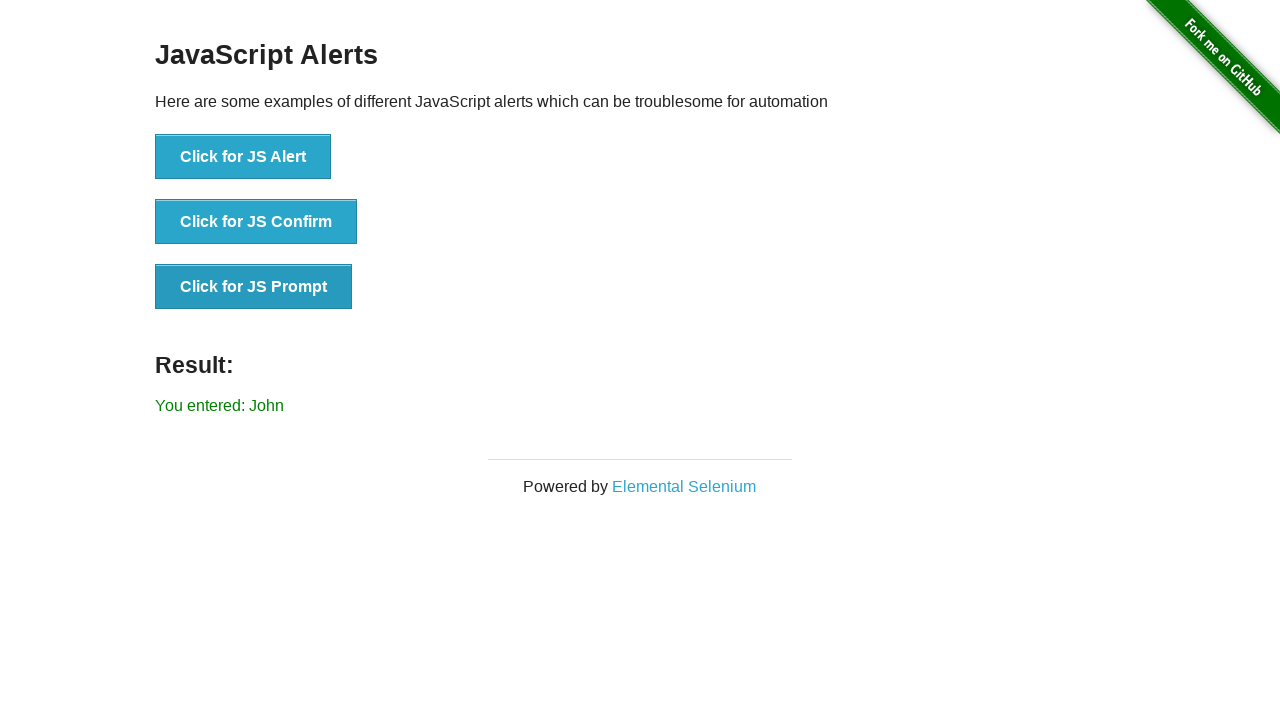

Result element loaded after prompt was accepted
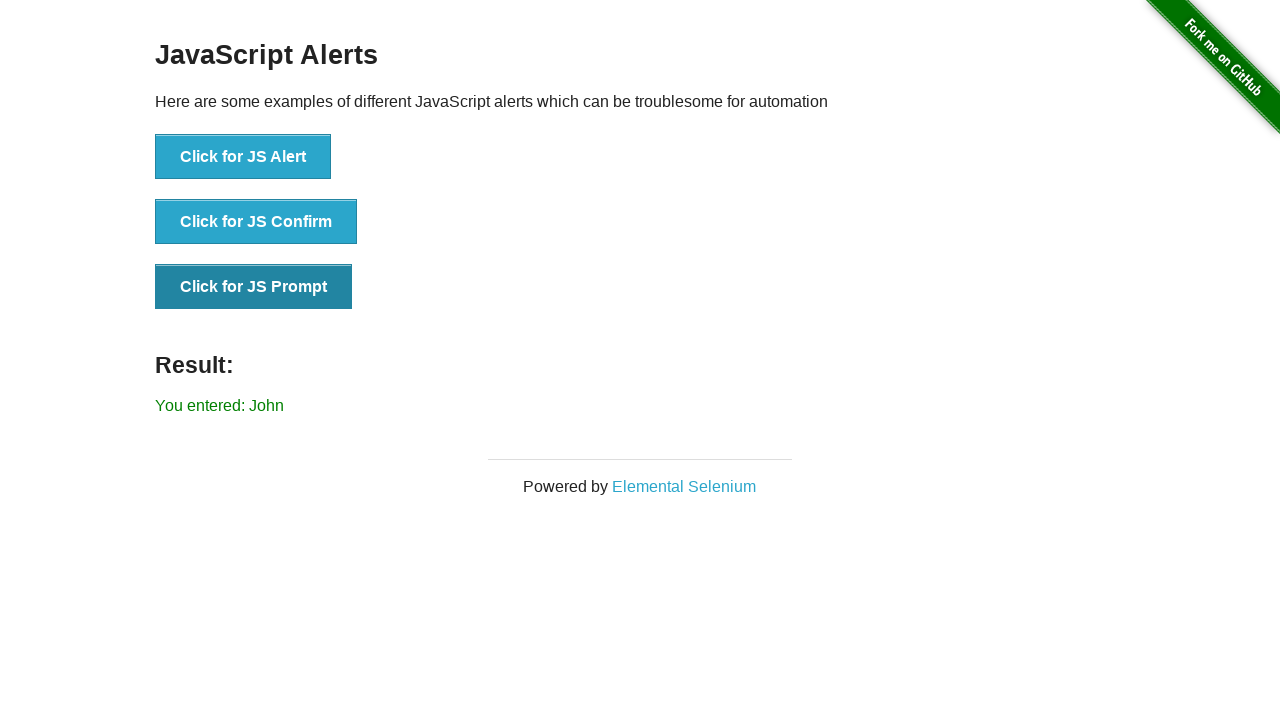

Verified that 'John' appears in the result text
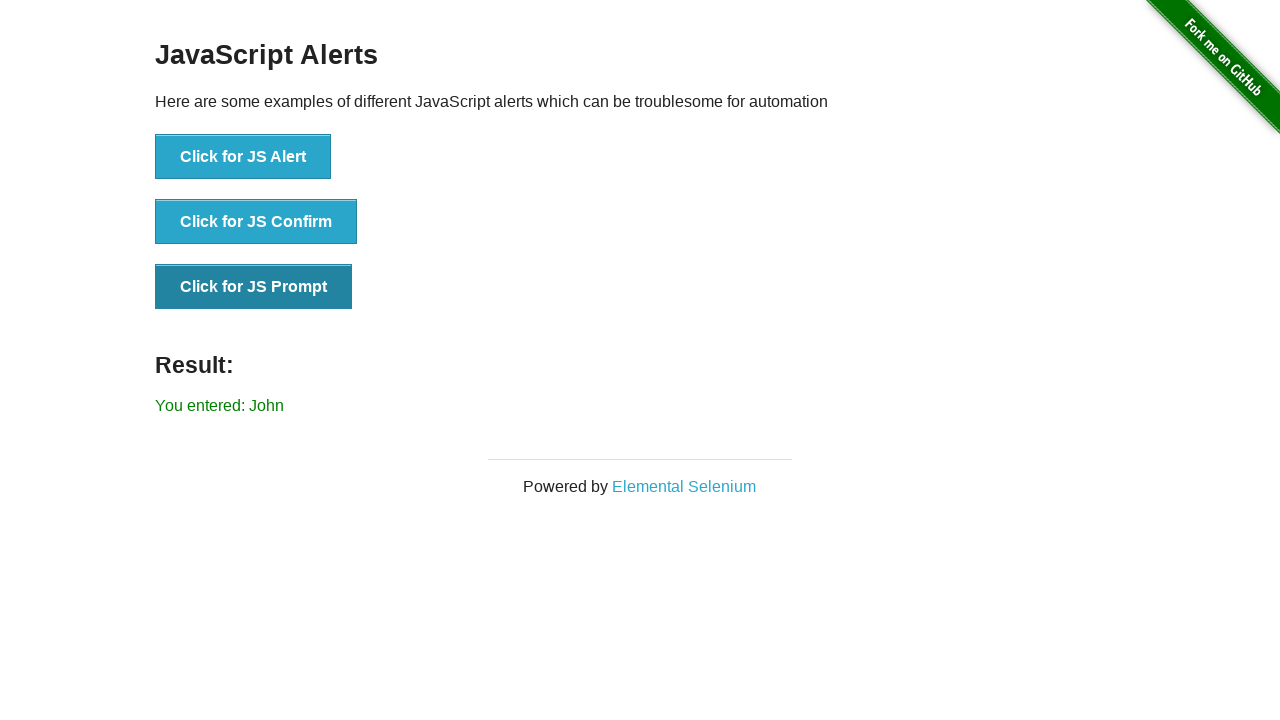

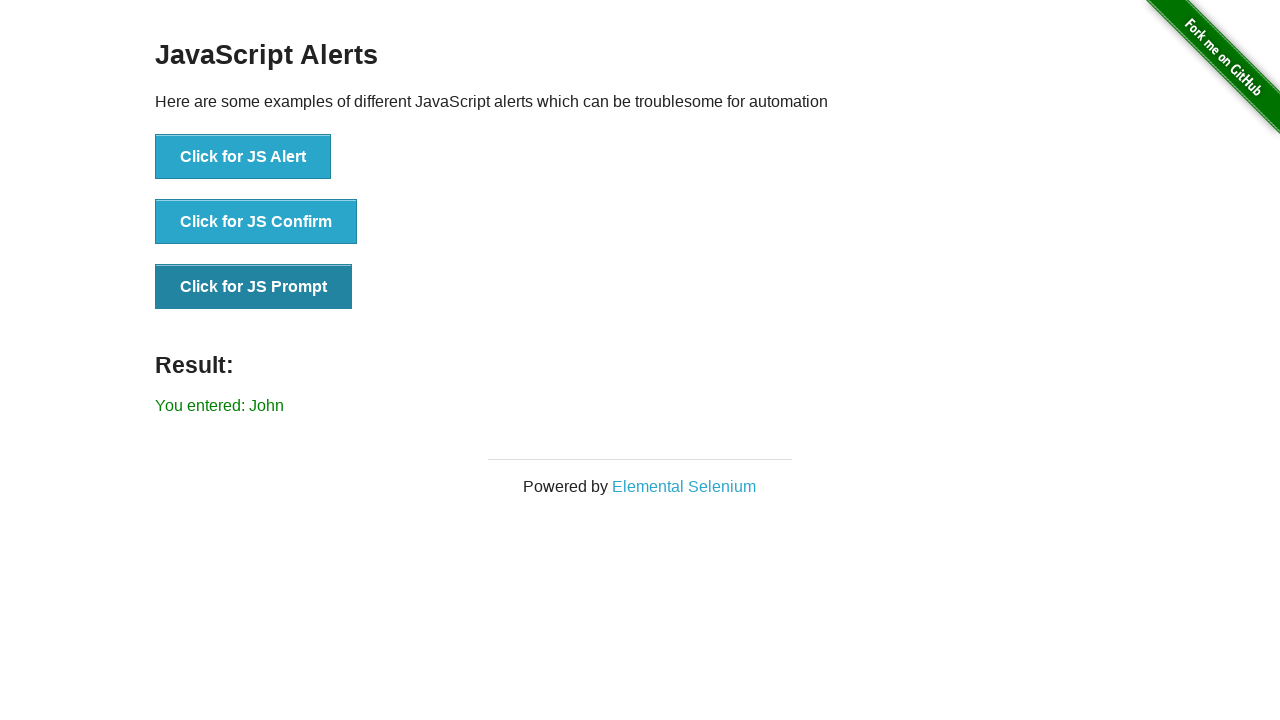